Tests custom dropdown selection by clicking on dropdowns and selecting specific options from the displayed lists

Starting URL: https://syntaxprojects.com/no-select-tag-dropdown-demo-homework.php

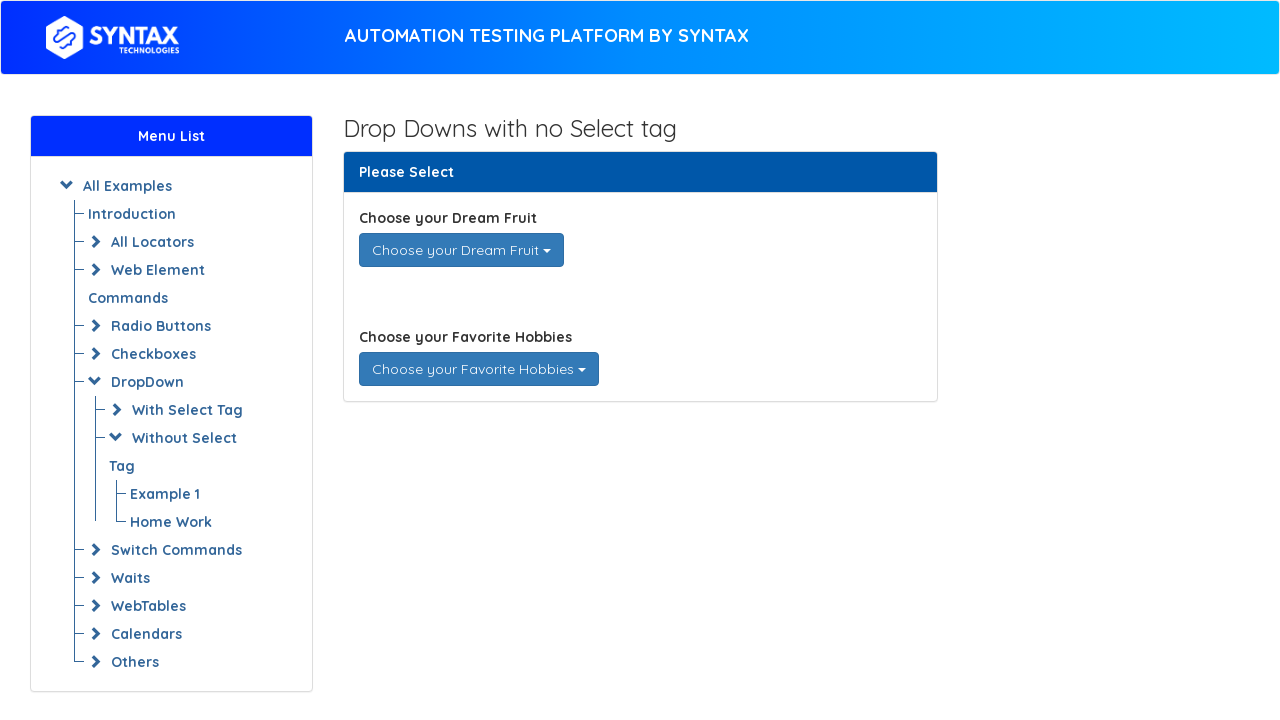

Clicked on Dream Fruit dropdown to open it at (461, 250) on div#dream_fruits
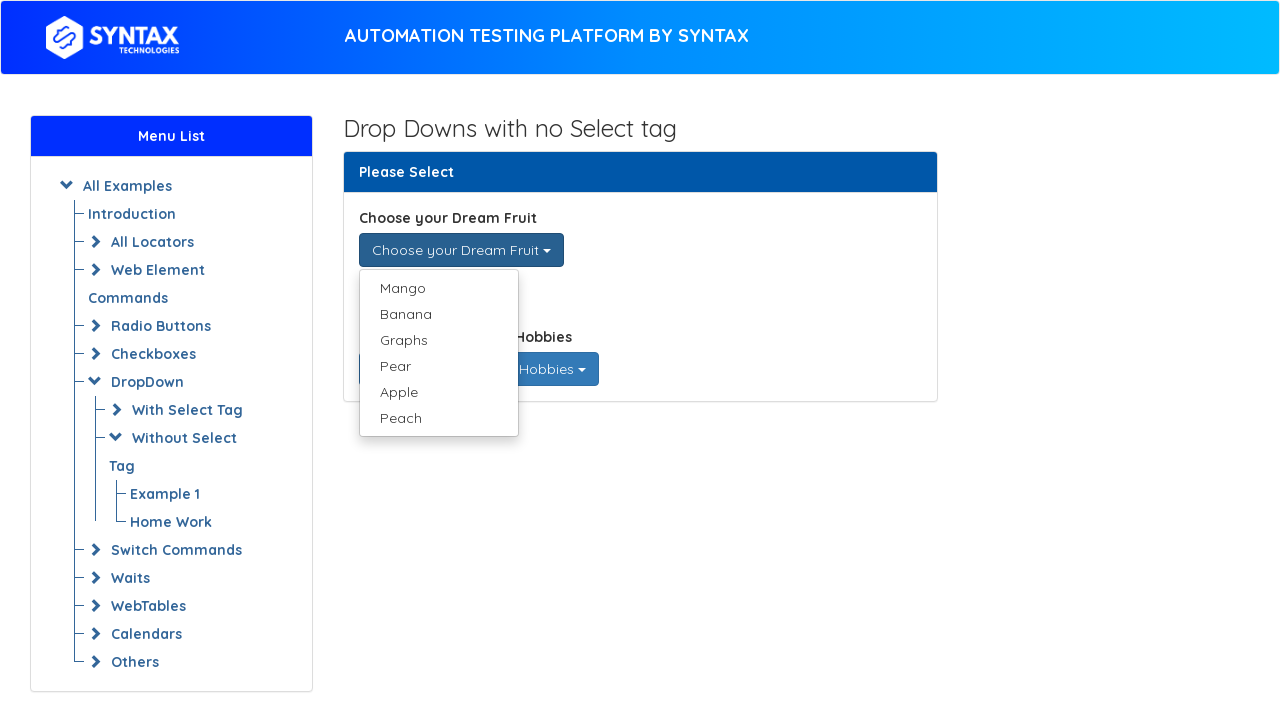

Retrieved list of dream fruit options
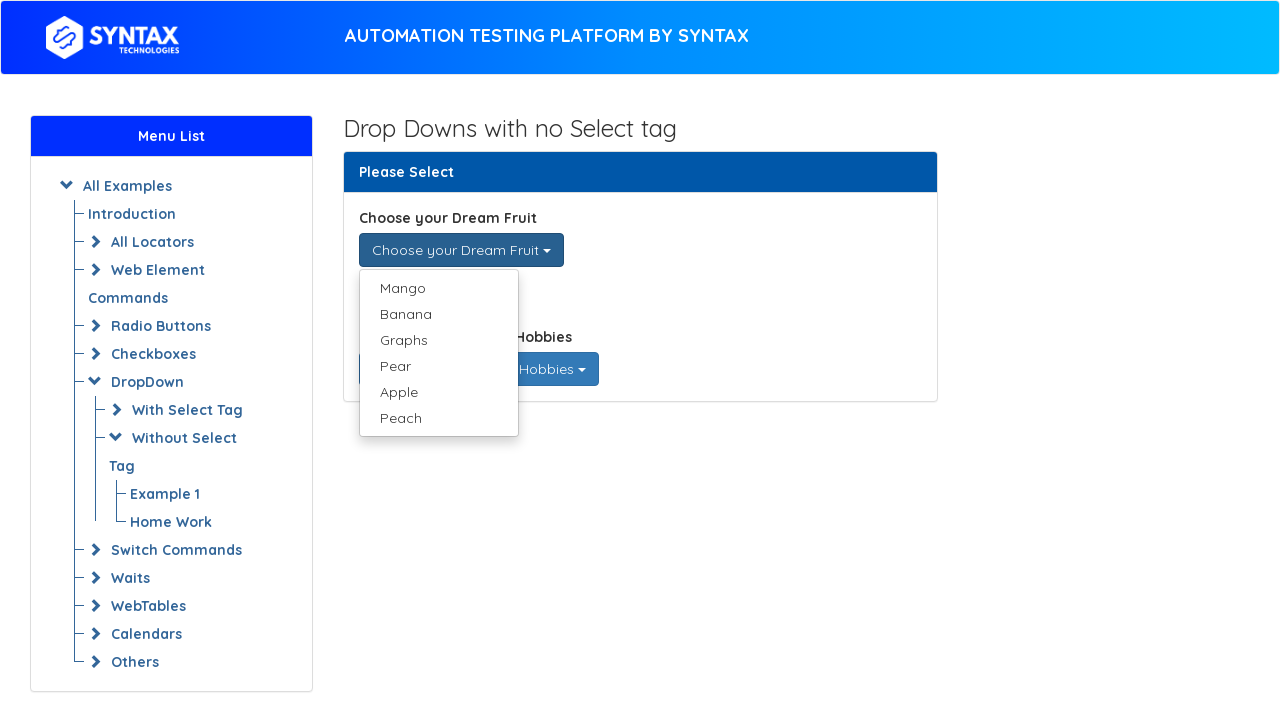

Selected Mango from dream fruit dropdown at (438, 288) on ul.dropdown-menu.single-dropdown-menu > li > a >> nth=0
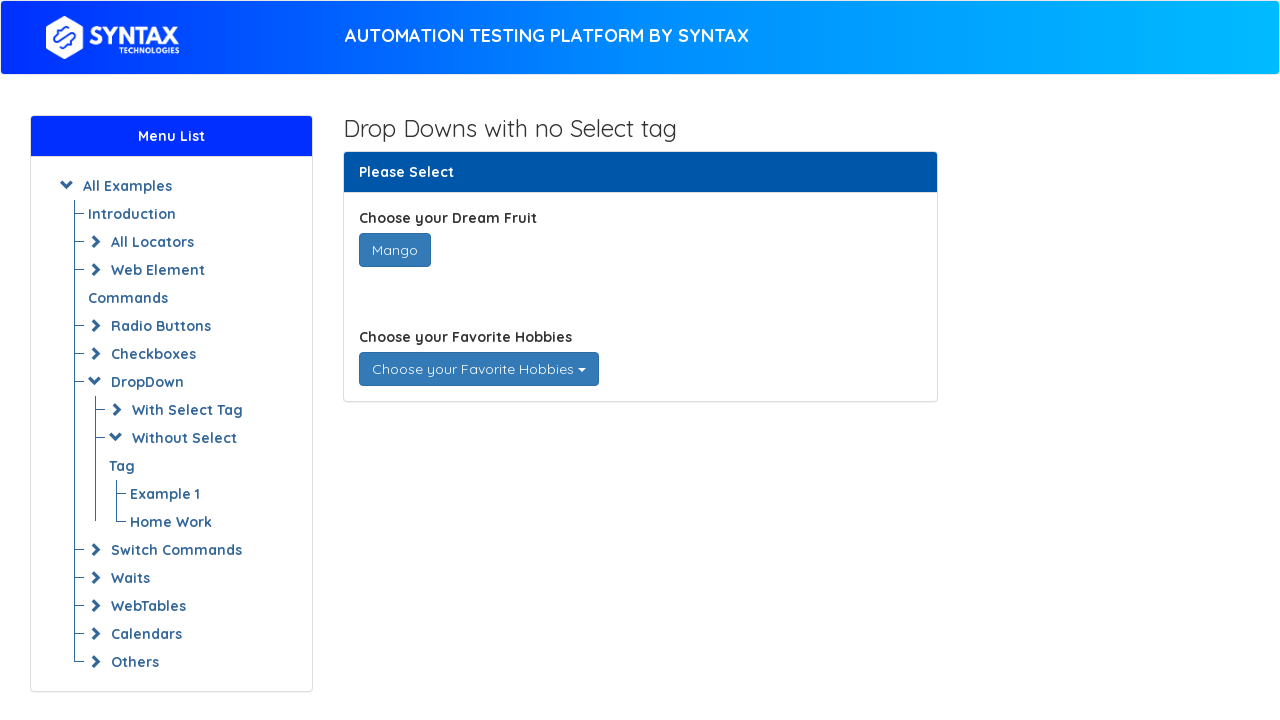

Clicked on Favorite Hobby dropdown to open it at (478, 369) on div#favorite_hobbies
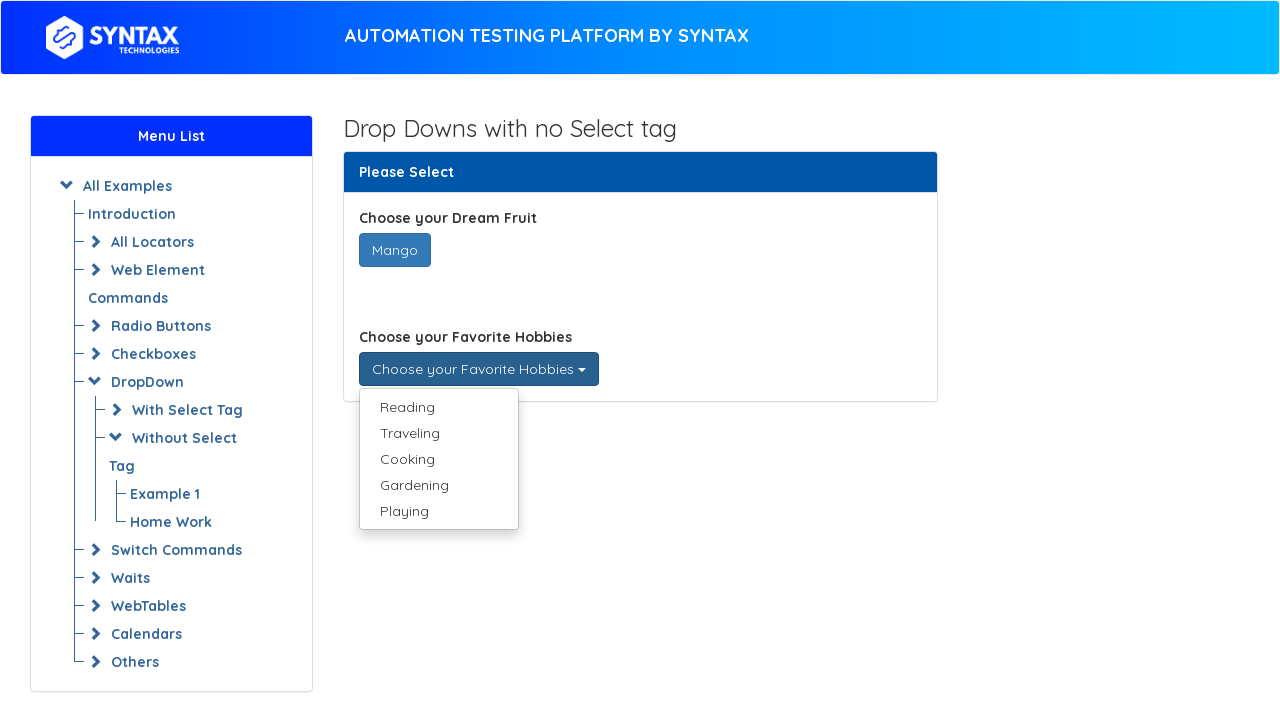

Retrieved list of hobby options
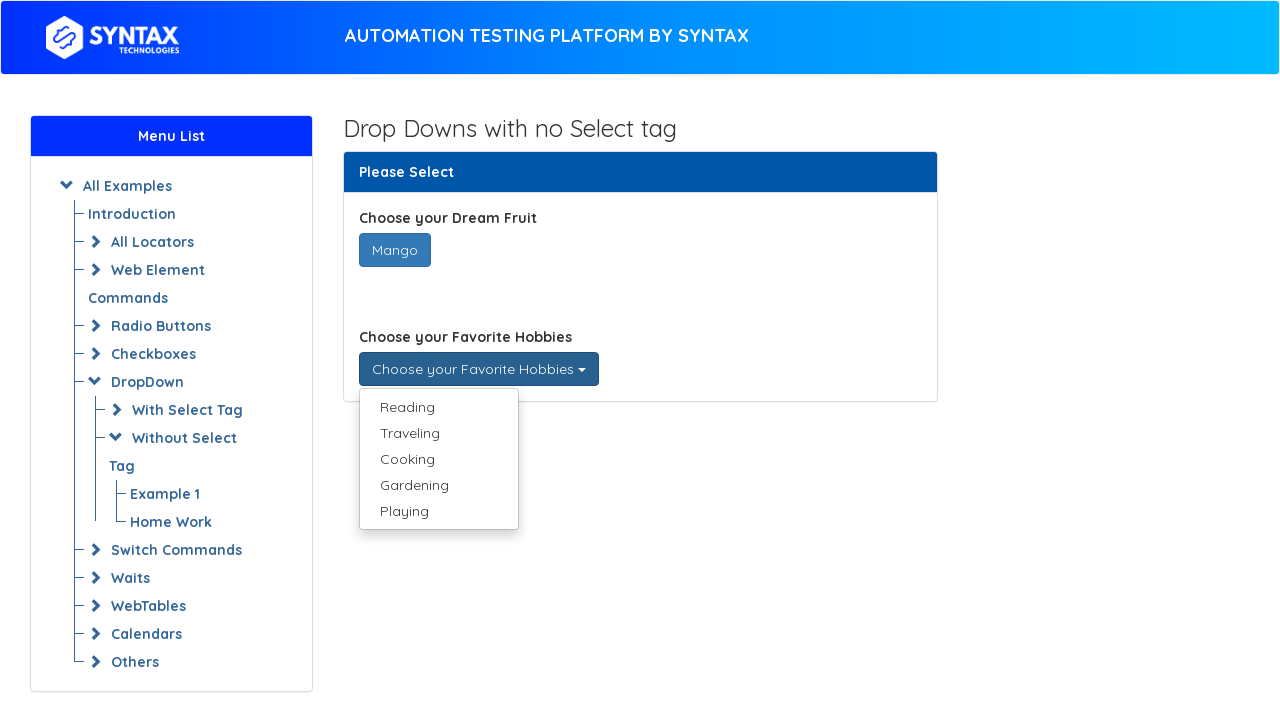

Selected Reading from hobby dropdown at (438, 407) on ul.dropdown-menu.multi-dropdown-menu > li > a >> nth=0
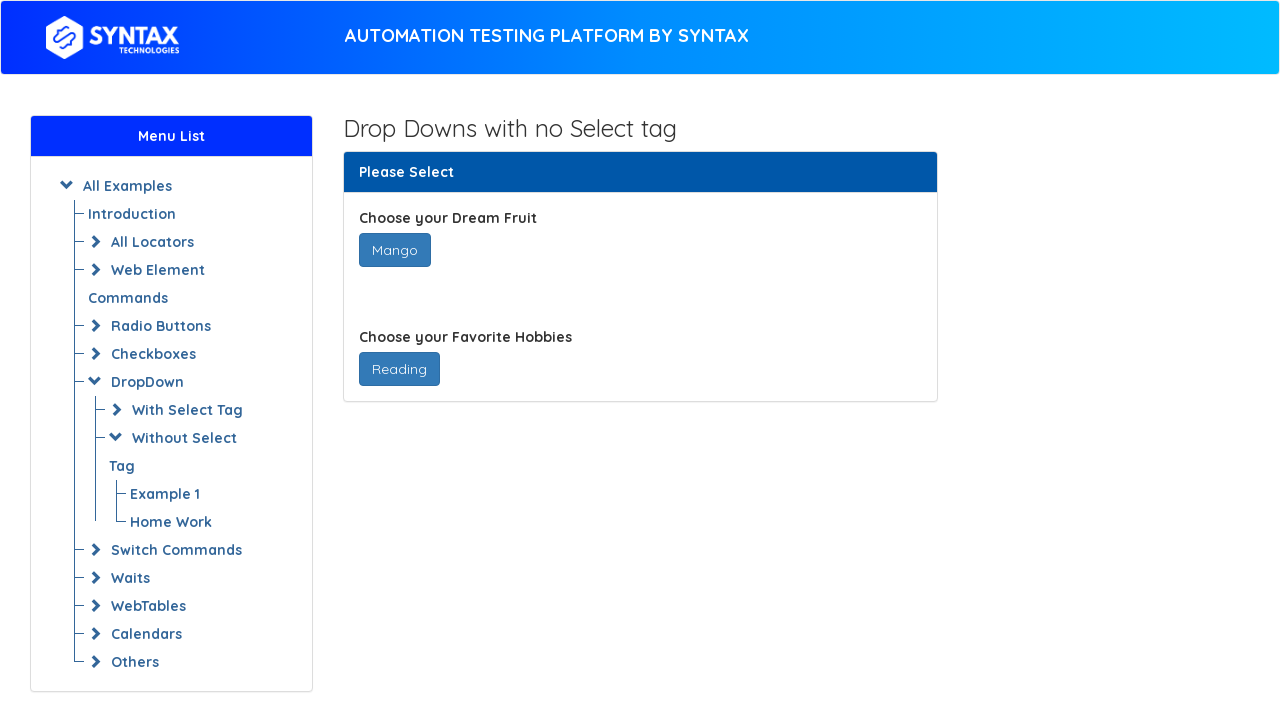

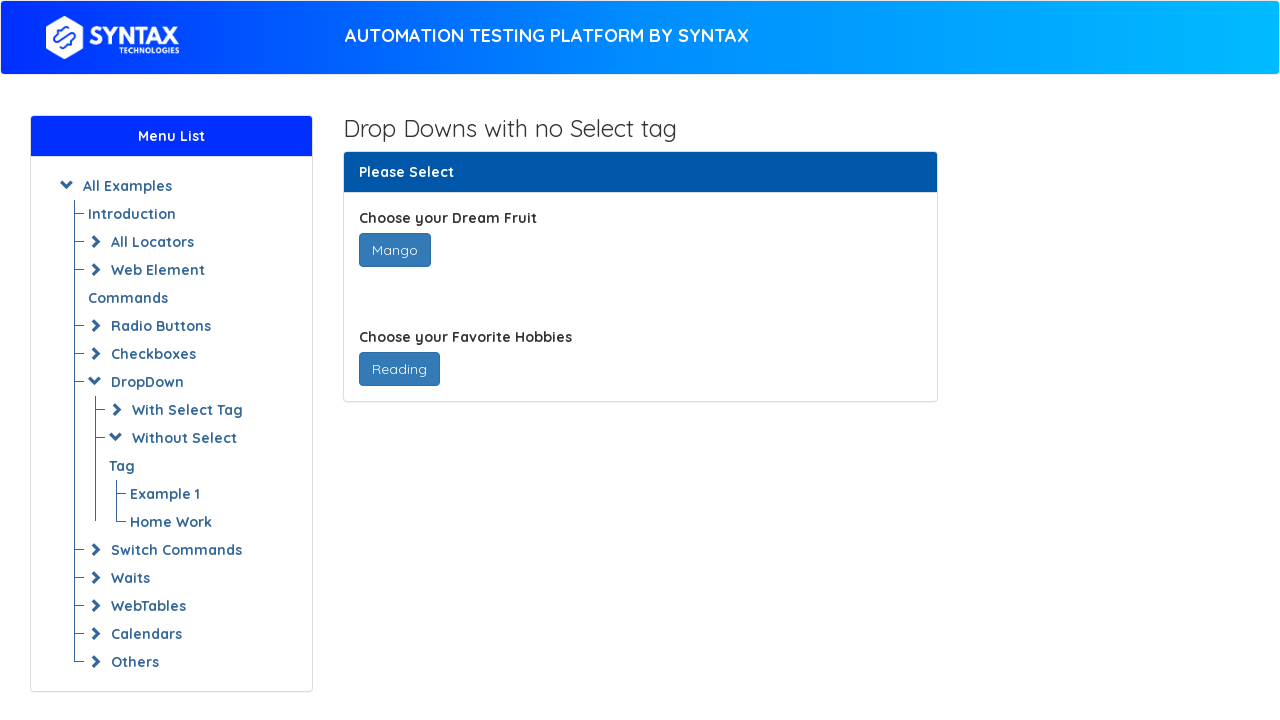